Tests double-click functionality on a paragraph element within an iframe

Starting URL: https://www.w3schools.com/jquery/tryit.asp?filename=tryjquery_event_dblclick

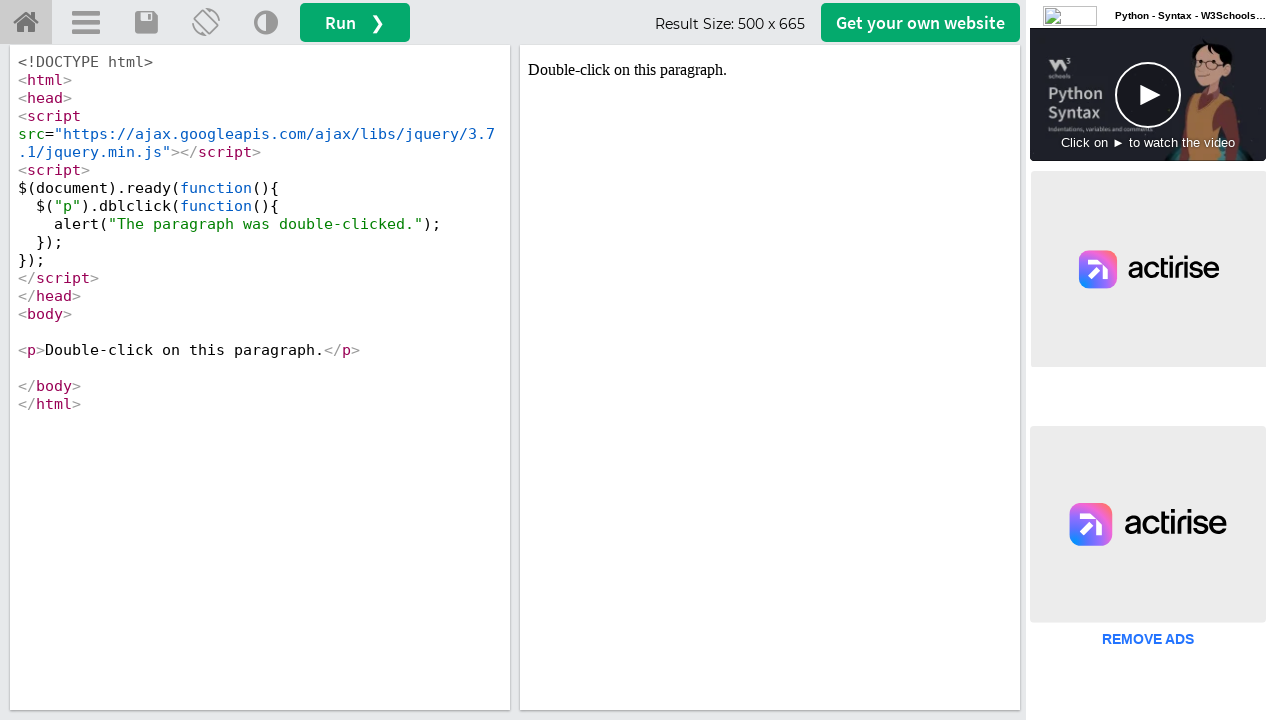

Located and selected iframe#iframeResult
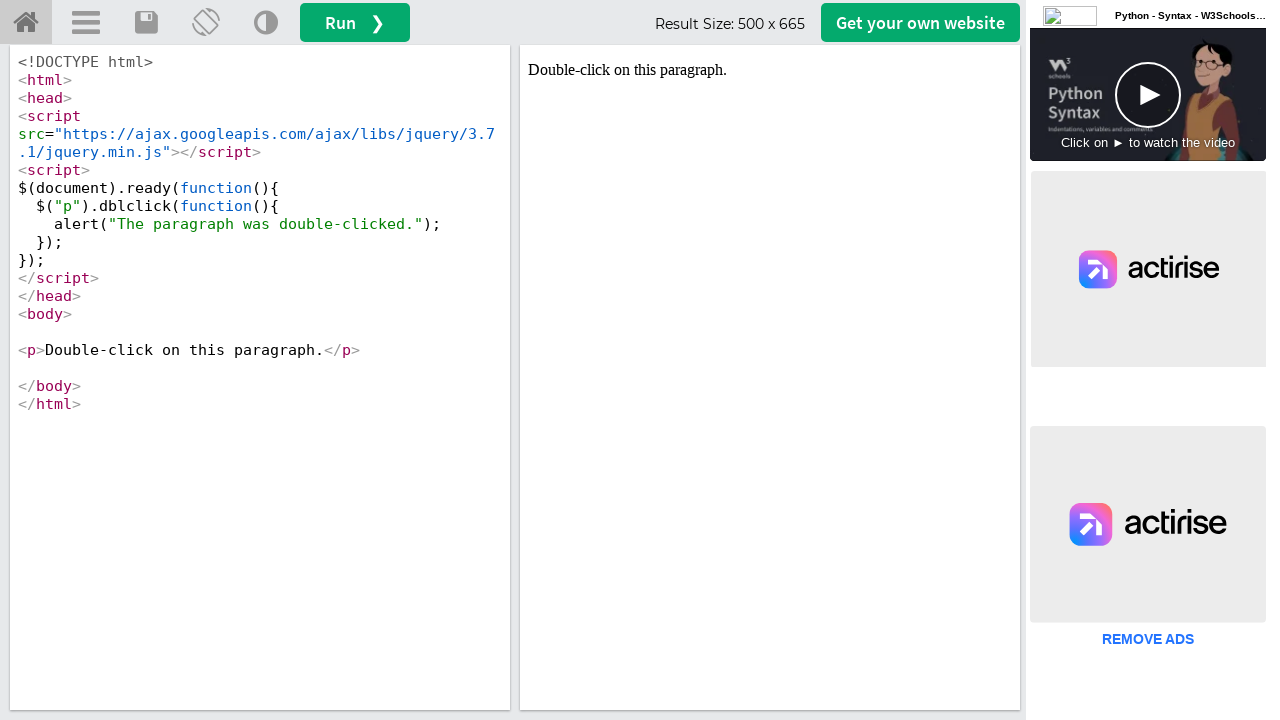

Double-clicked on paragraph element 'Double-click on this paragraph.' at (770, 70) on iframe#iframeResult >> internal:control=enter-frame >> p:has-text('Double-click 
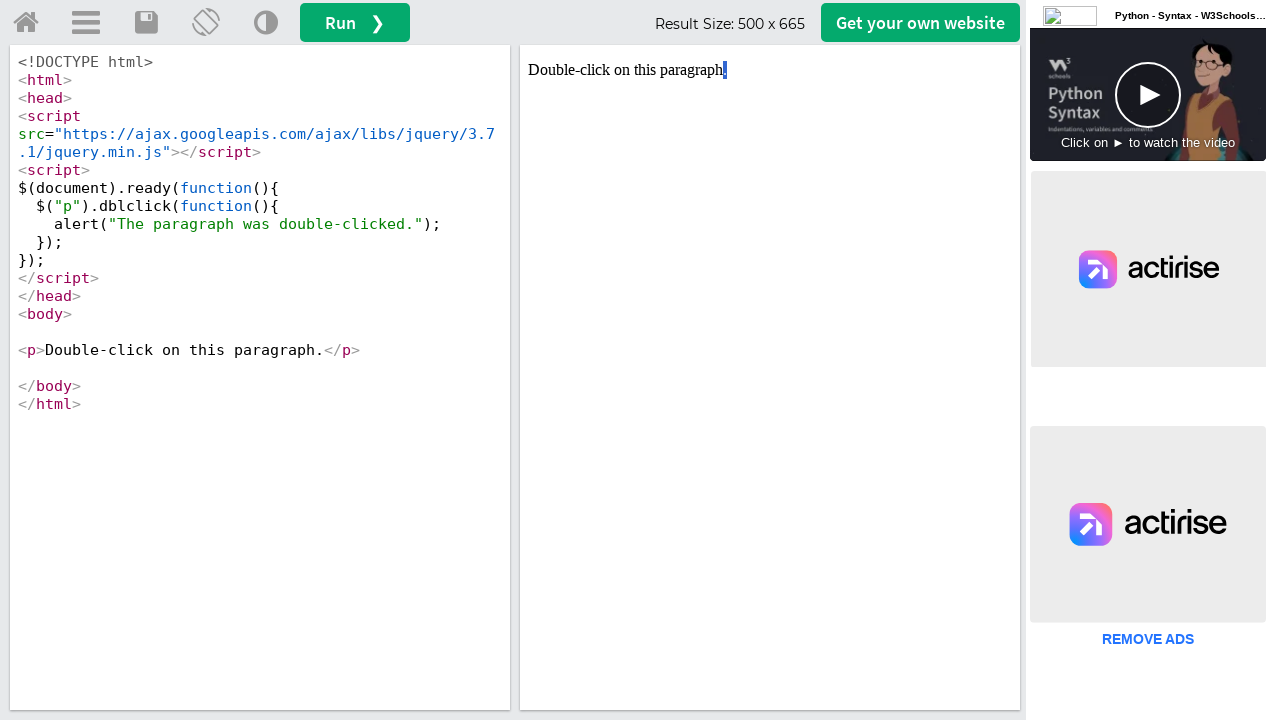

Set up dialog handler to accept alerts
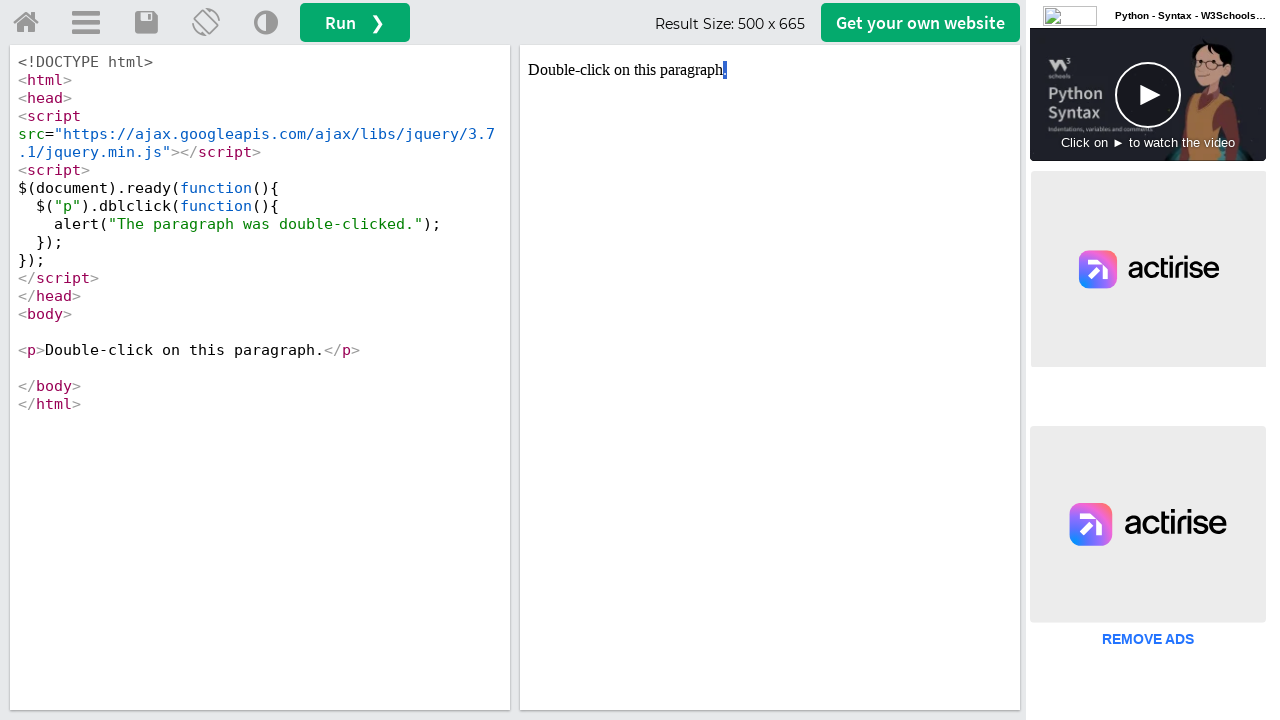

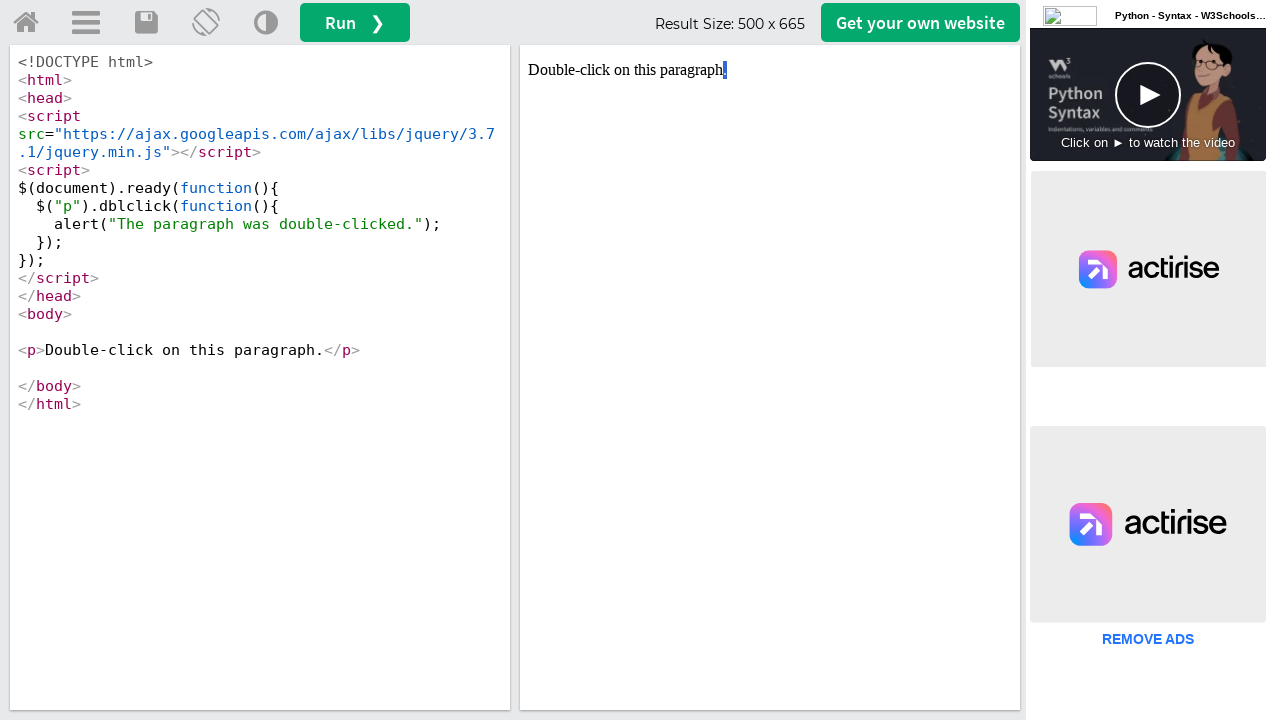